Tests page loading on Sauce Demo site by clicking on the login container element and verifying that the password hint text is displayed correctly.

Starting URL: https://www.saucedemo.com/cart.html/

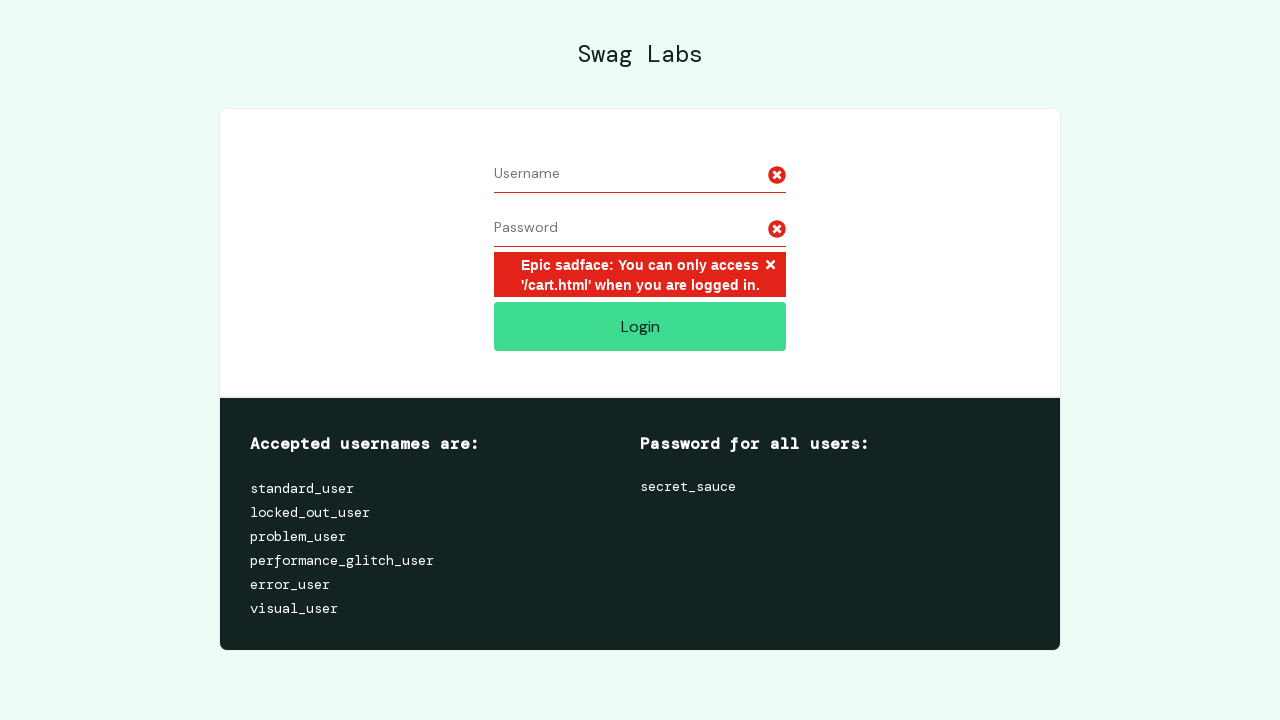

Set viewport size to 1920x1040
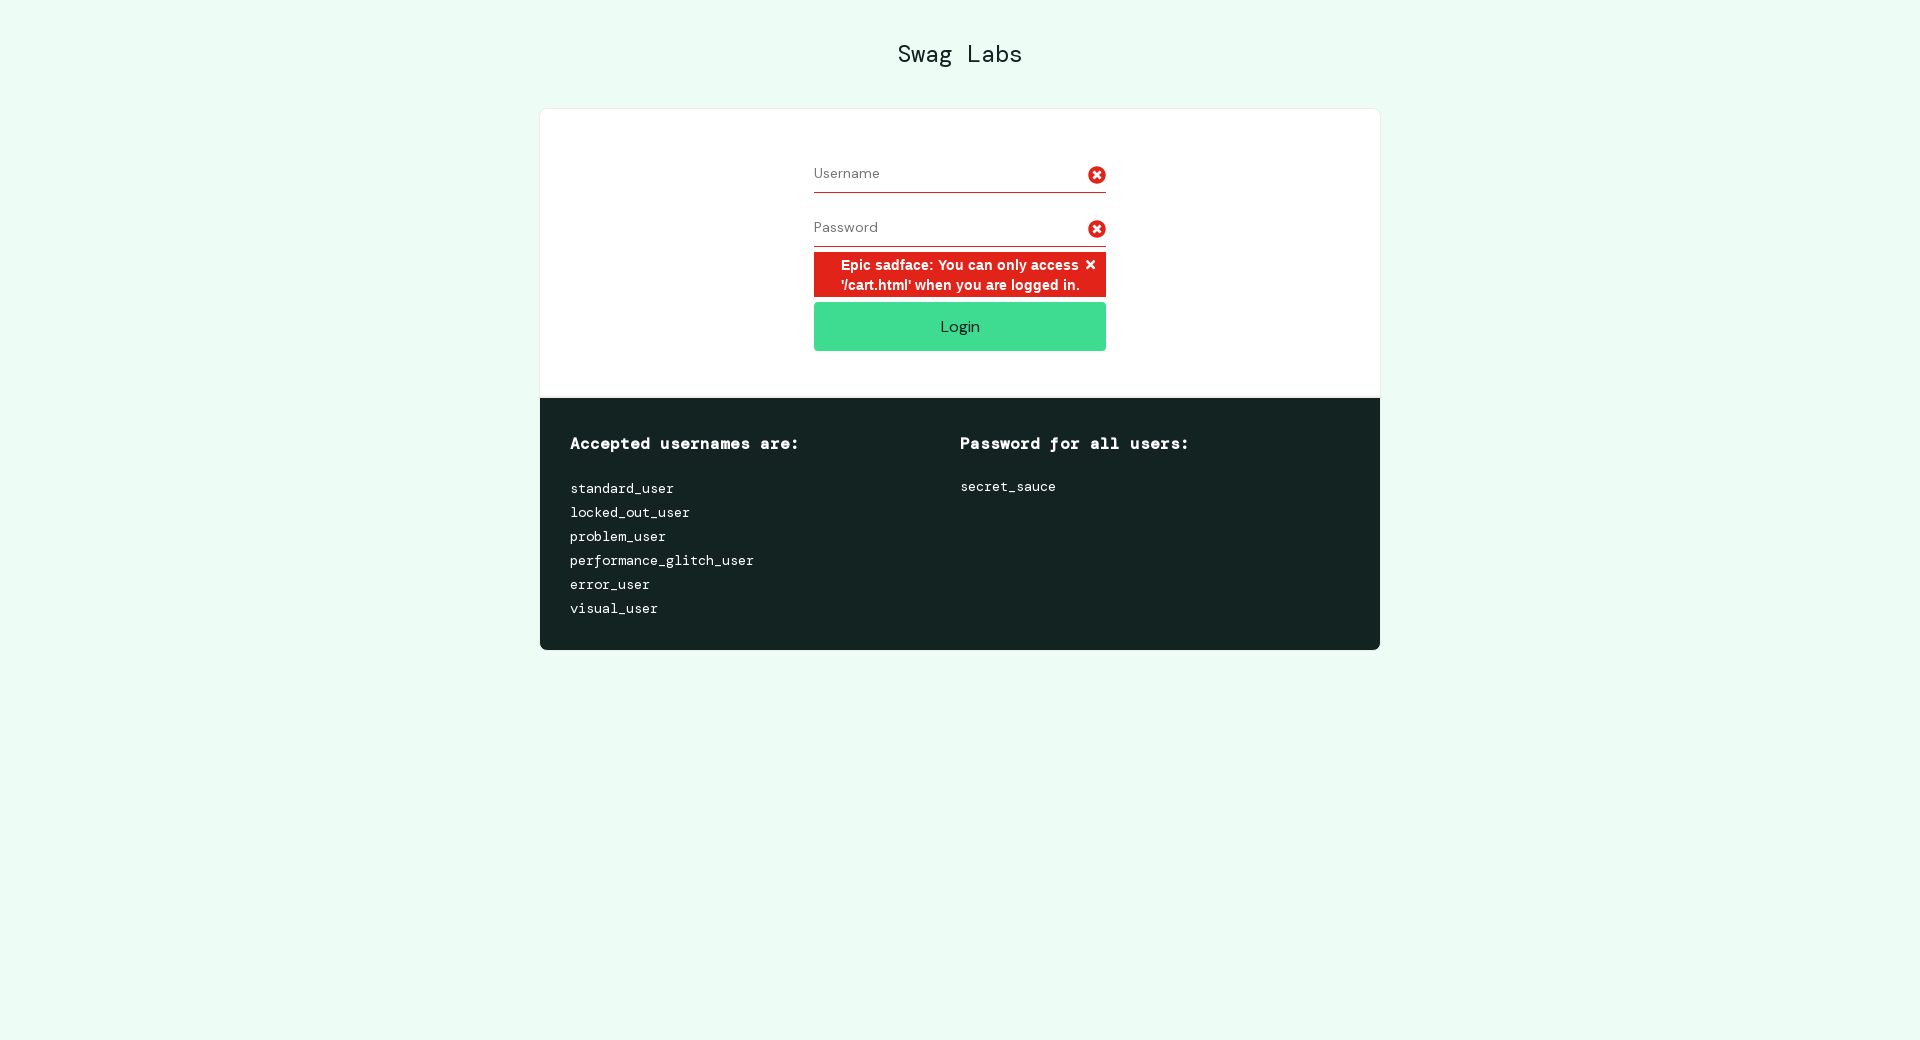

Clicked on login container element at (960, 520) on .login_container
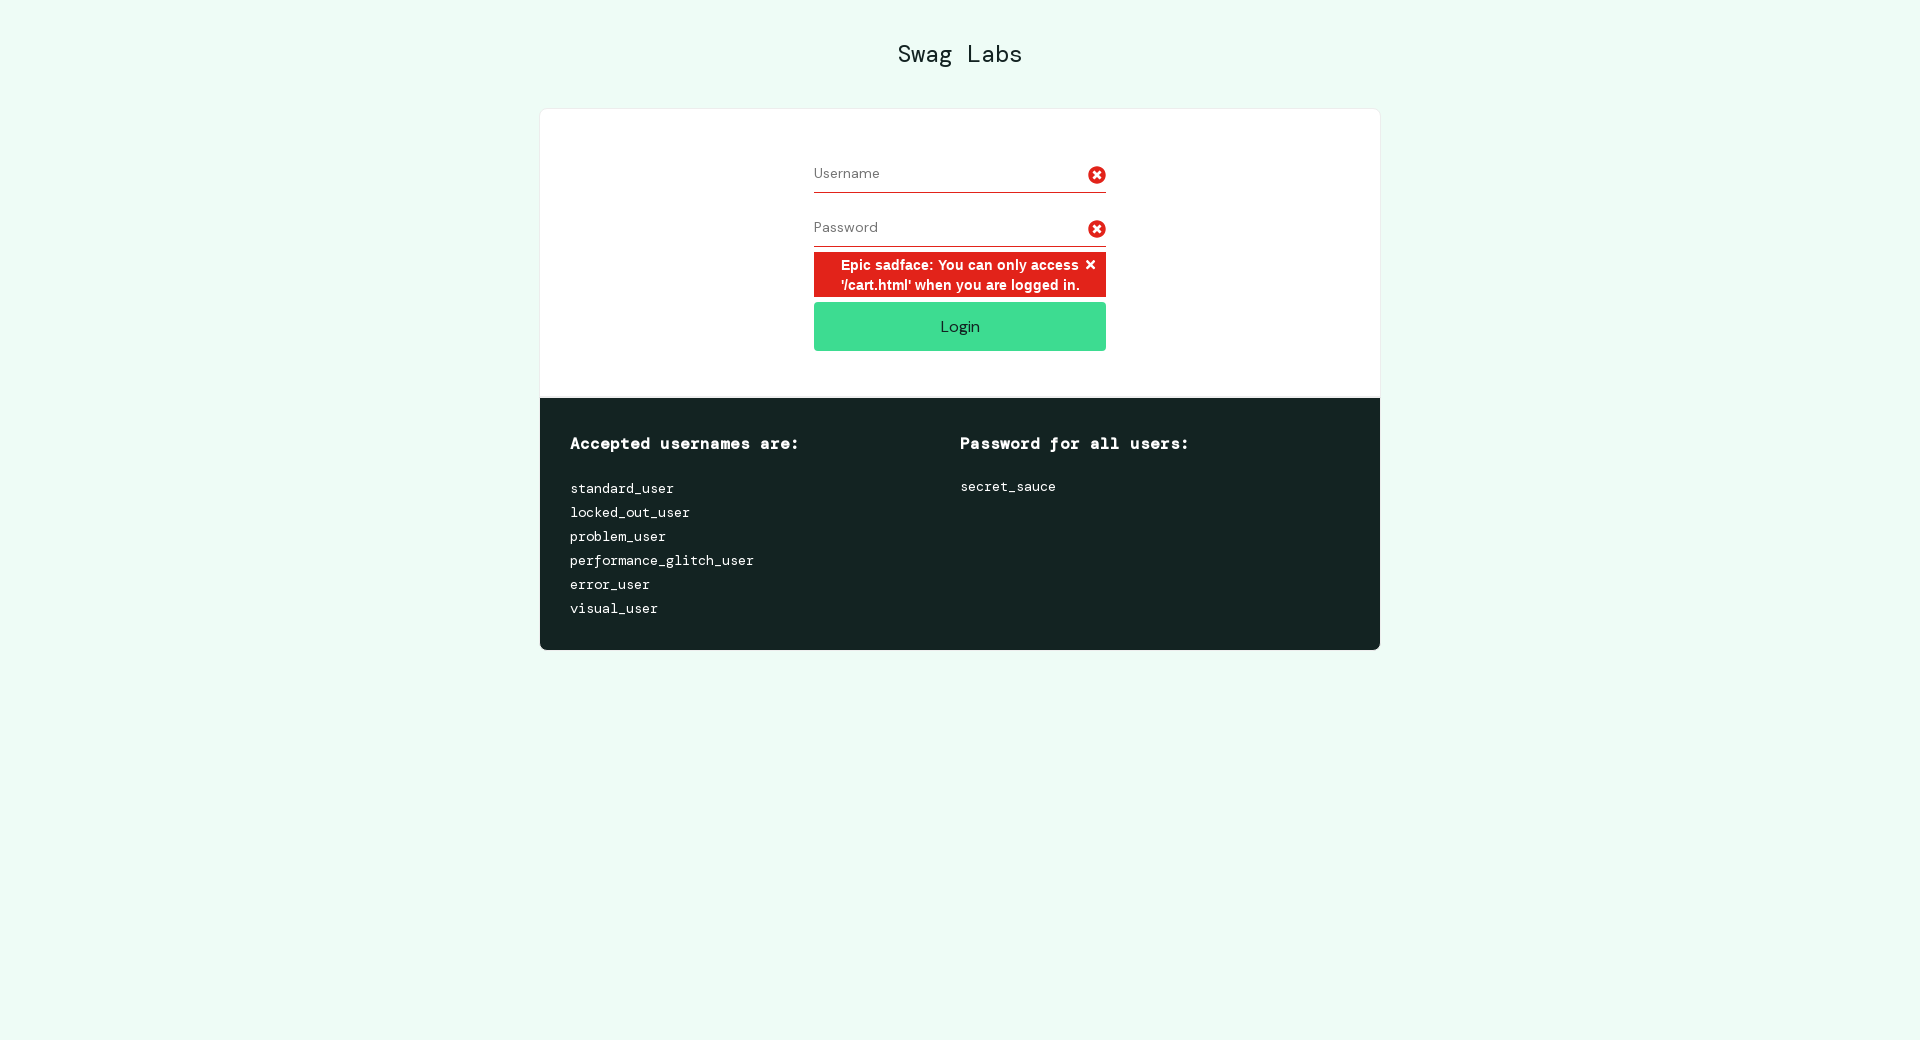

Located password element
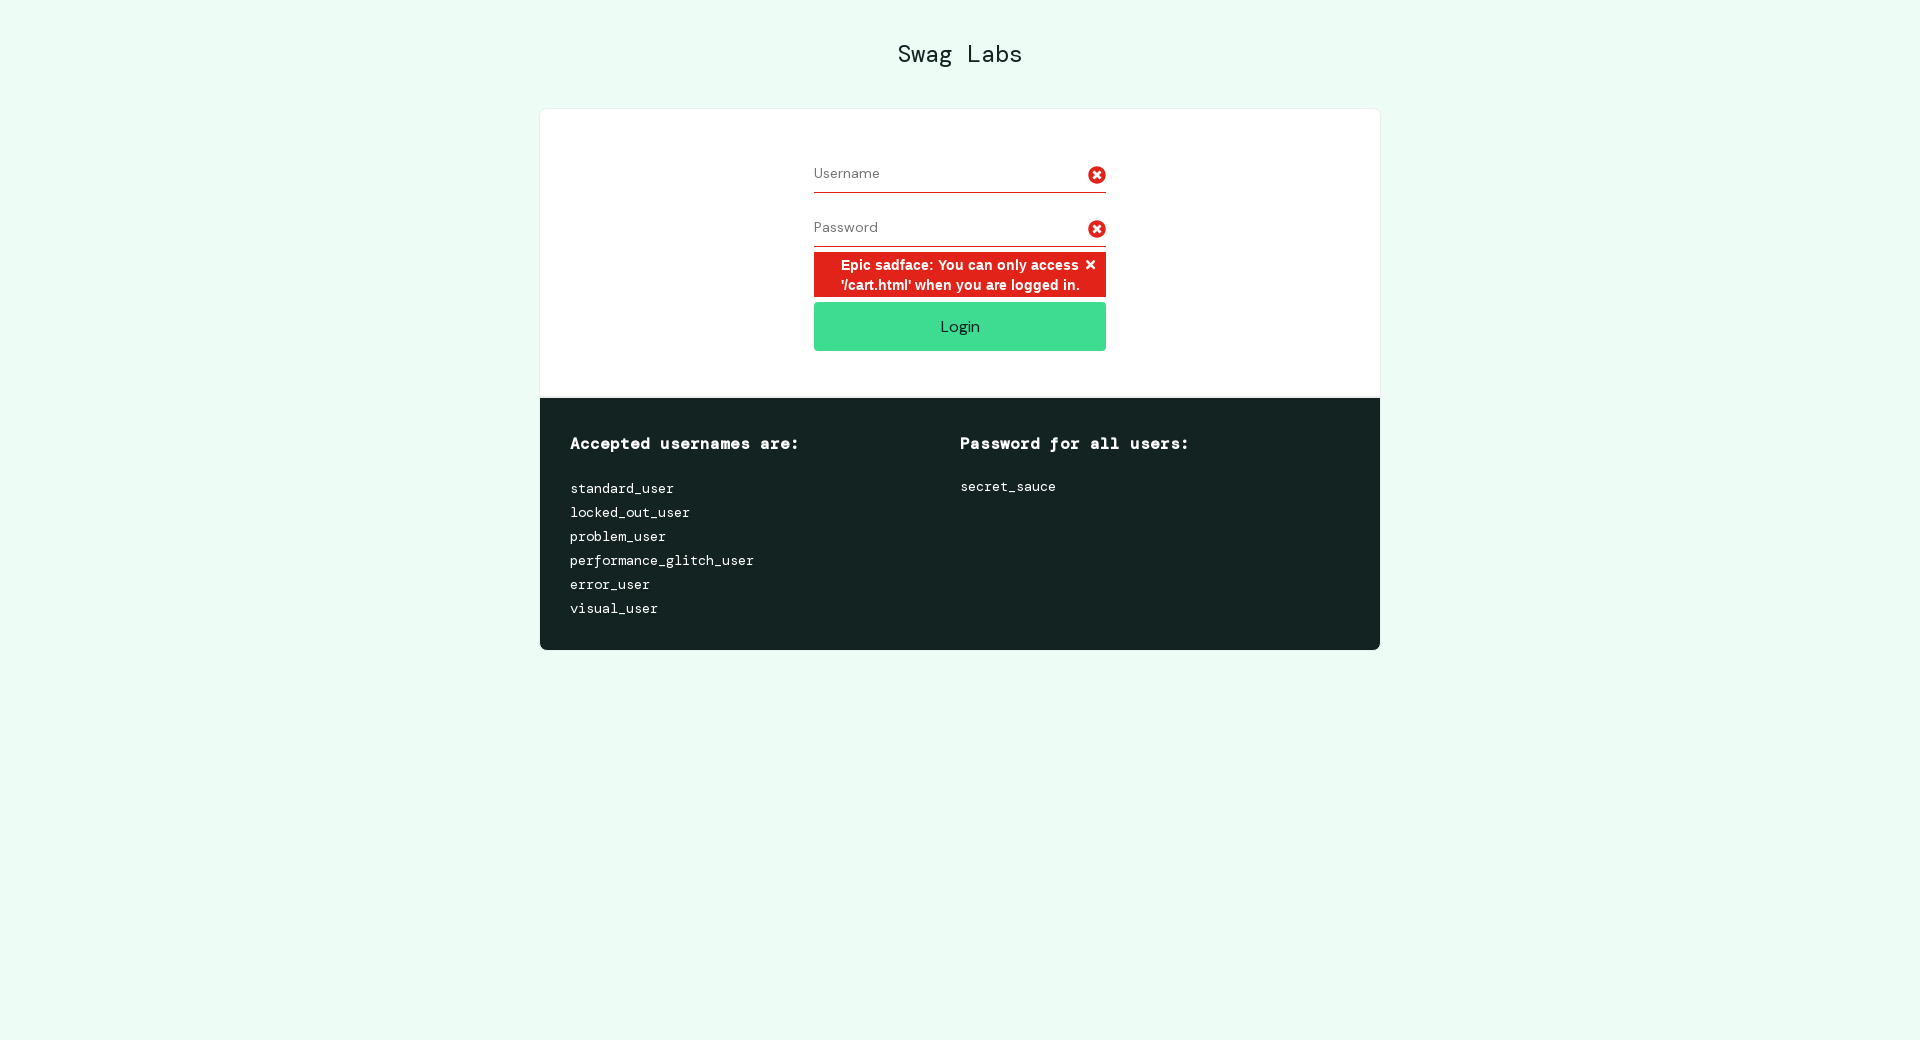

Password hint text is displayed correctly
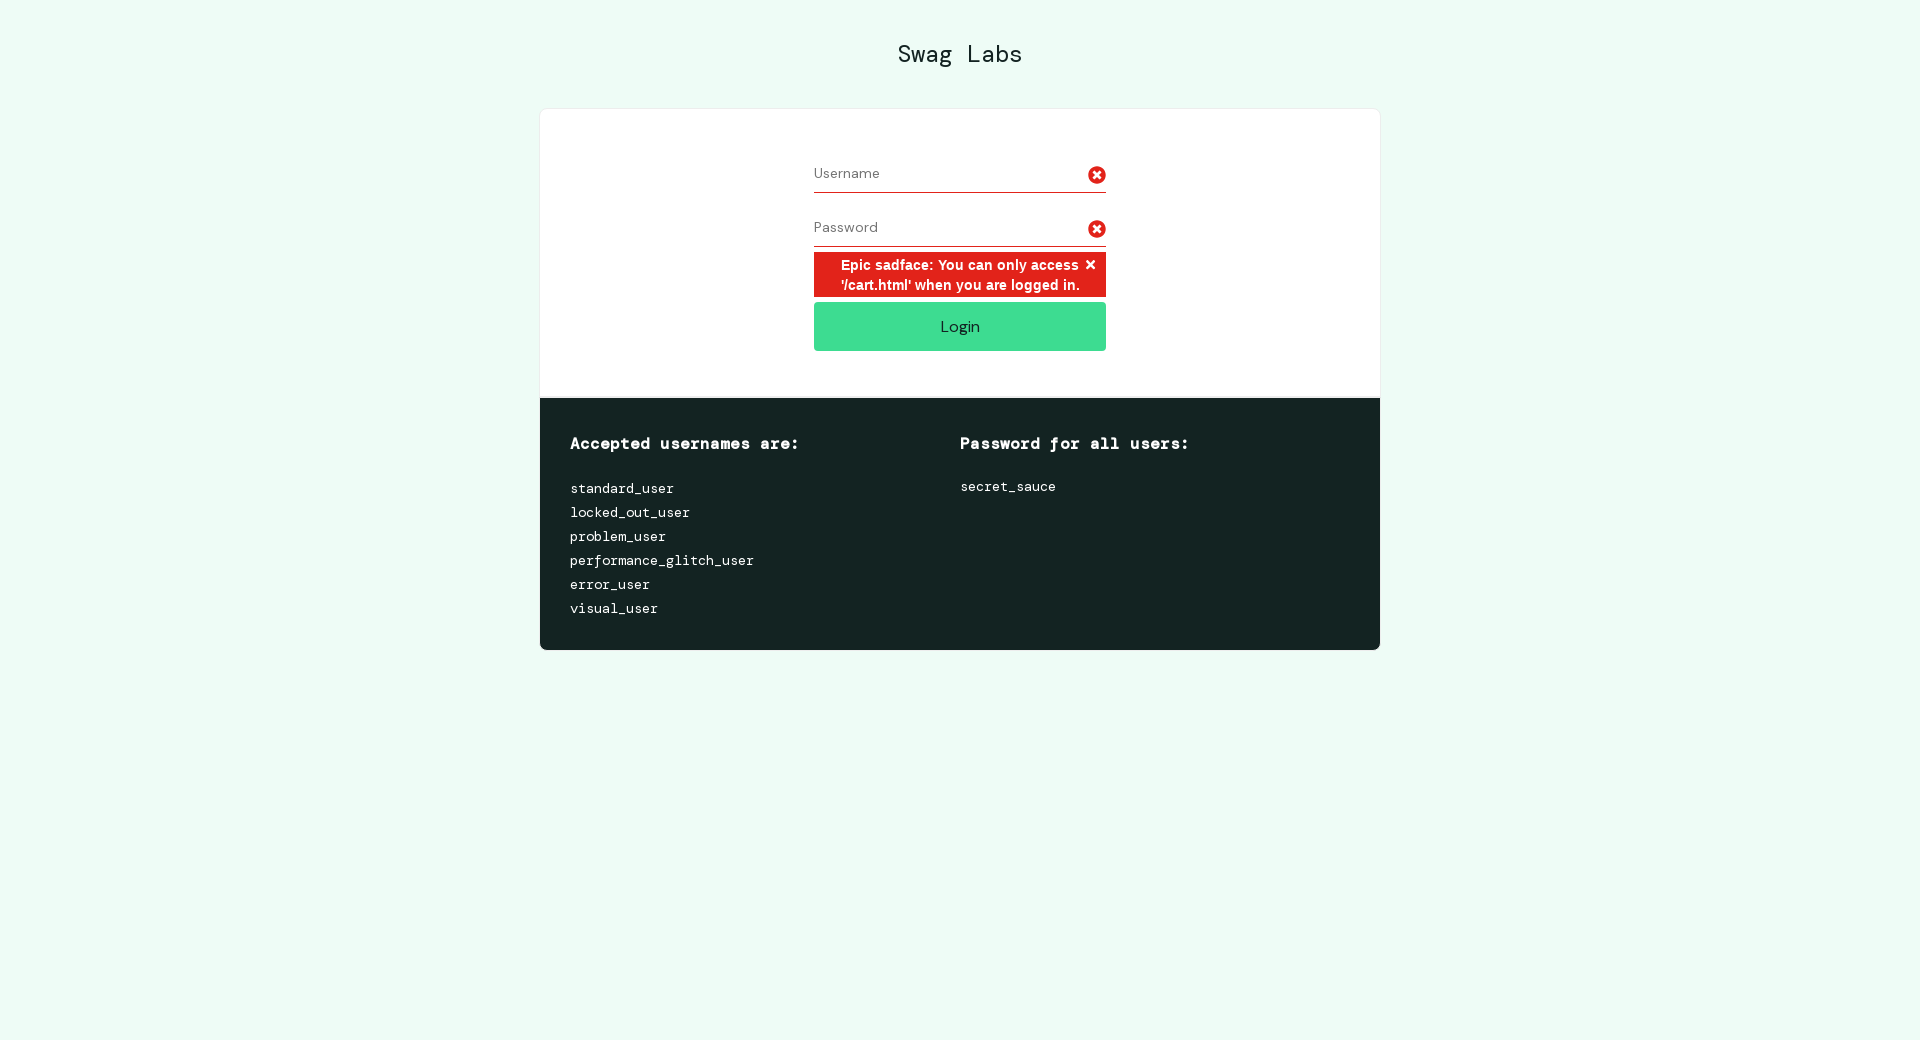

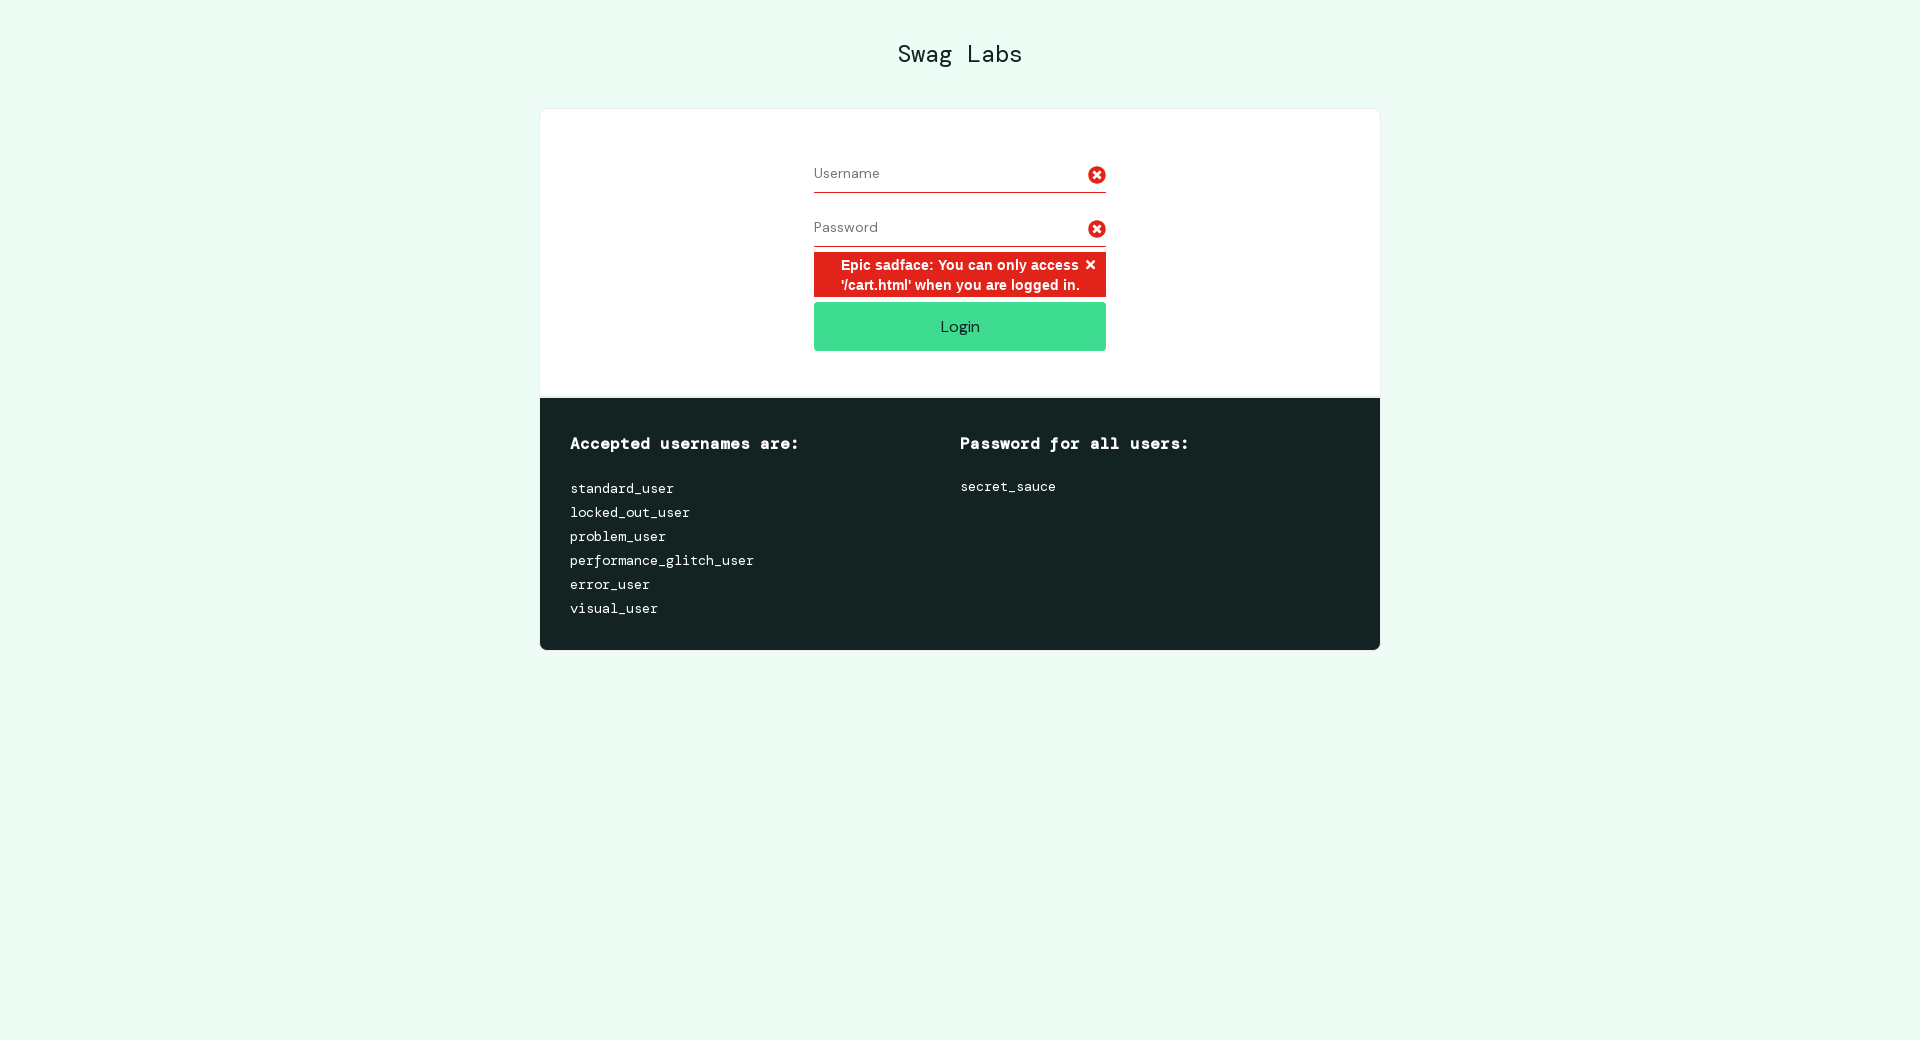